Tests handling of a prompt alert dialog by accepting it with custom text input and verifying the result.

Starting URL: https://www.techglobal-training.com/

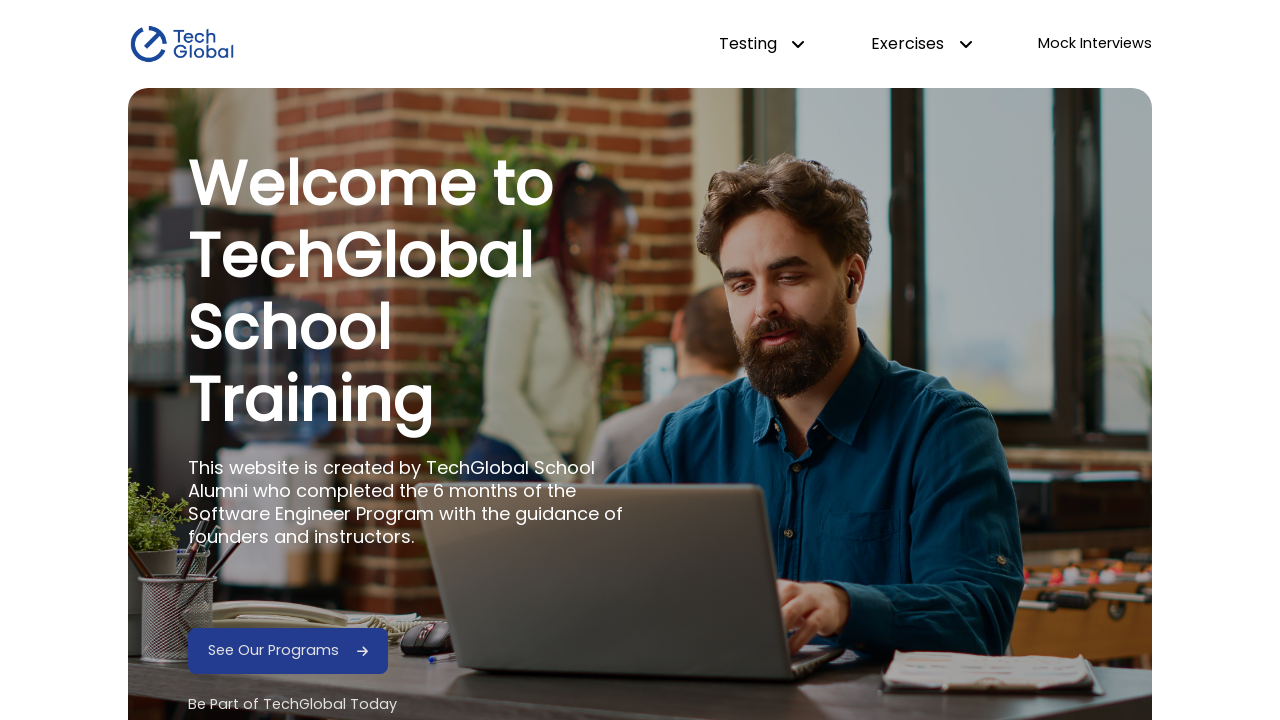

Hovered over dropdown menu at (762, 44) on #dropdown-testing
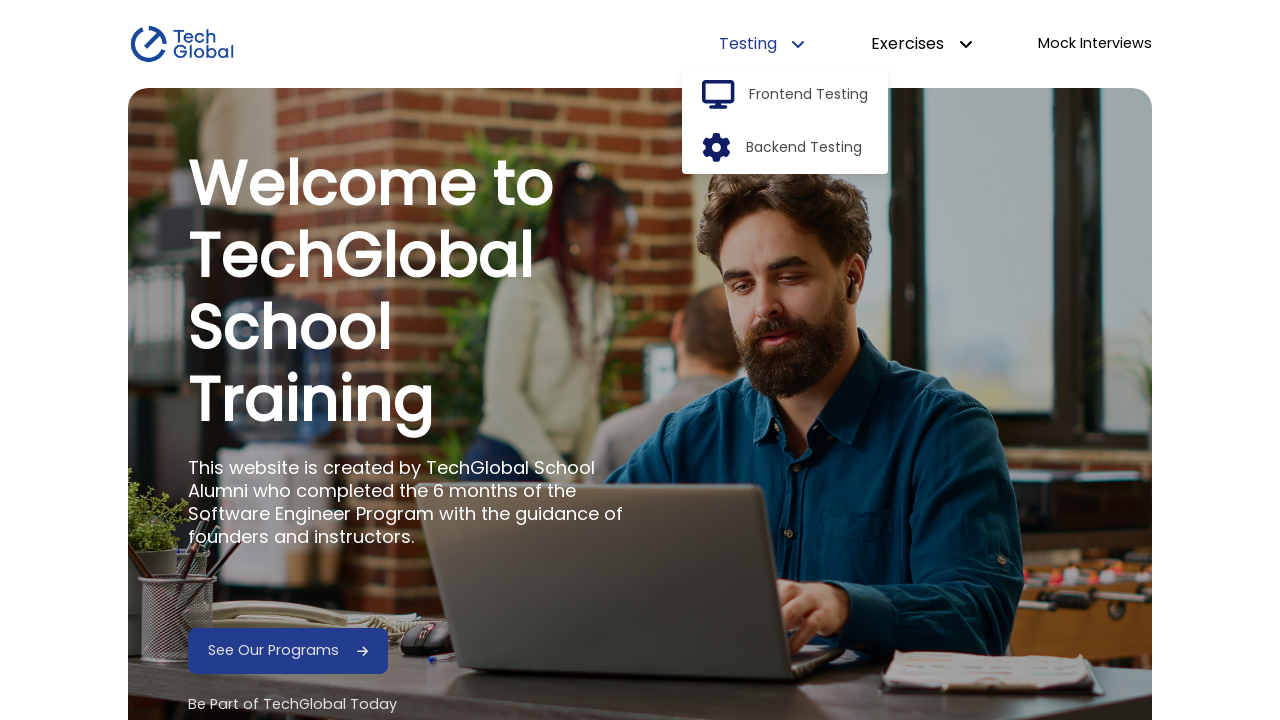

Clicked frontend option at (809, 95) on #frontend-option
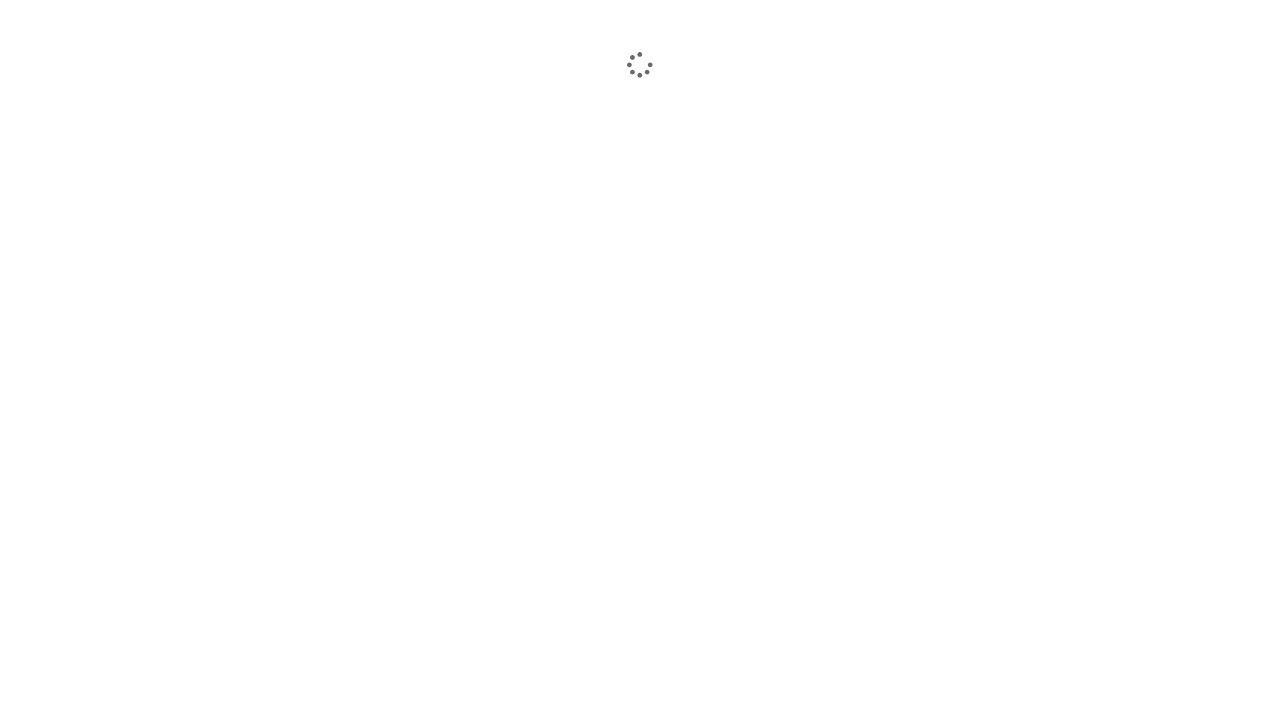

Clicked Alerts link at (1065, 340) on internal:role=link[name="Alerts"i]
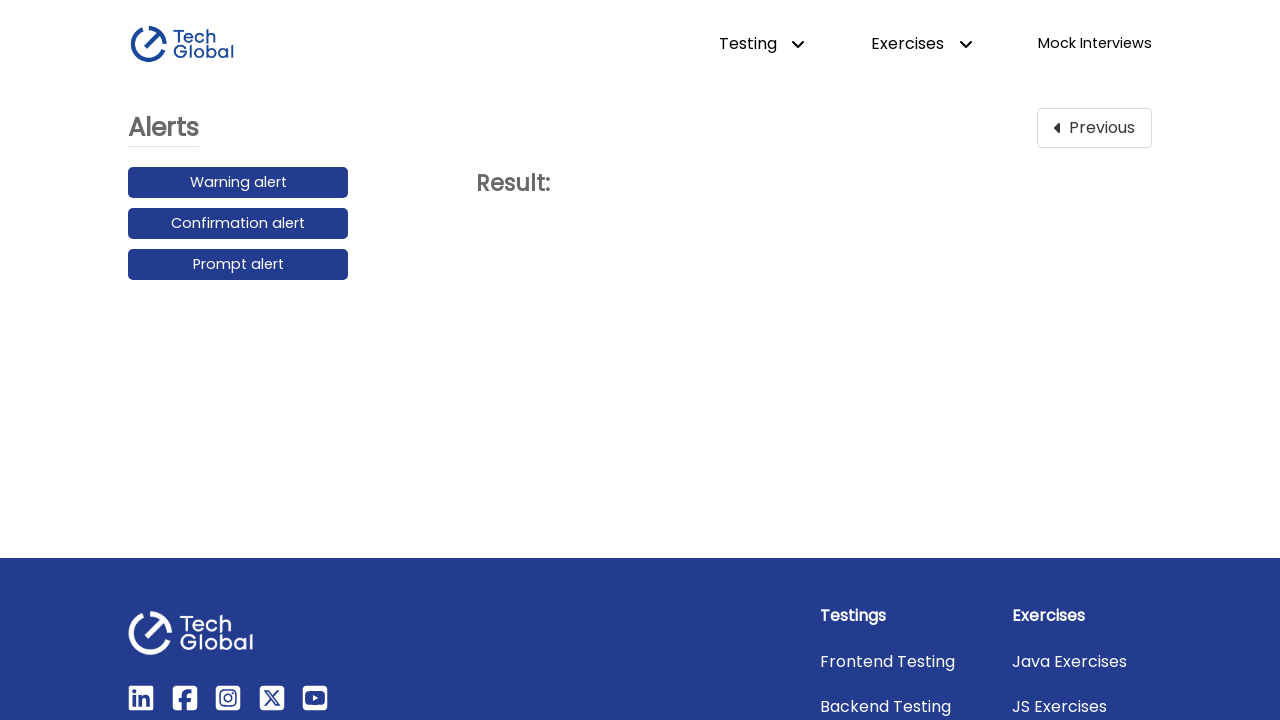

Set up dialog handler to accept prompt with text 'TechGlobal'
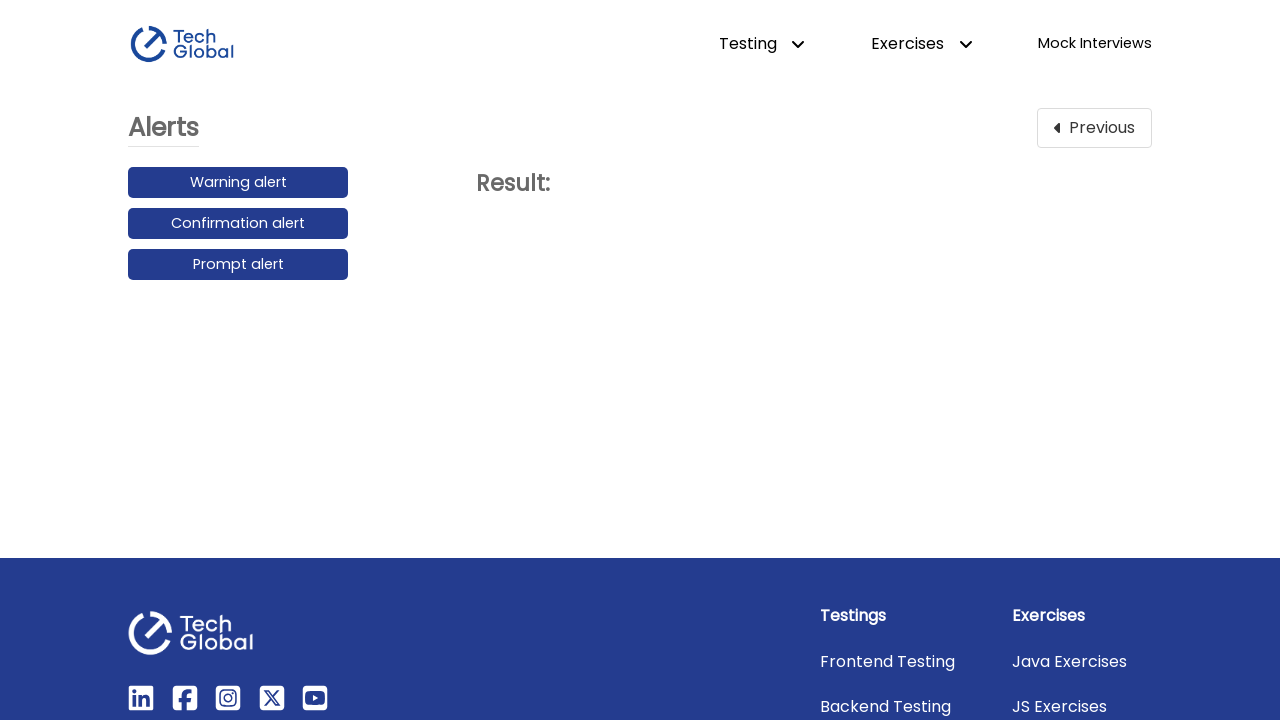

Clicked the prompt alert button at (238, 265) on [id$="alert"] >> nth=-1
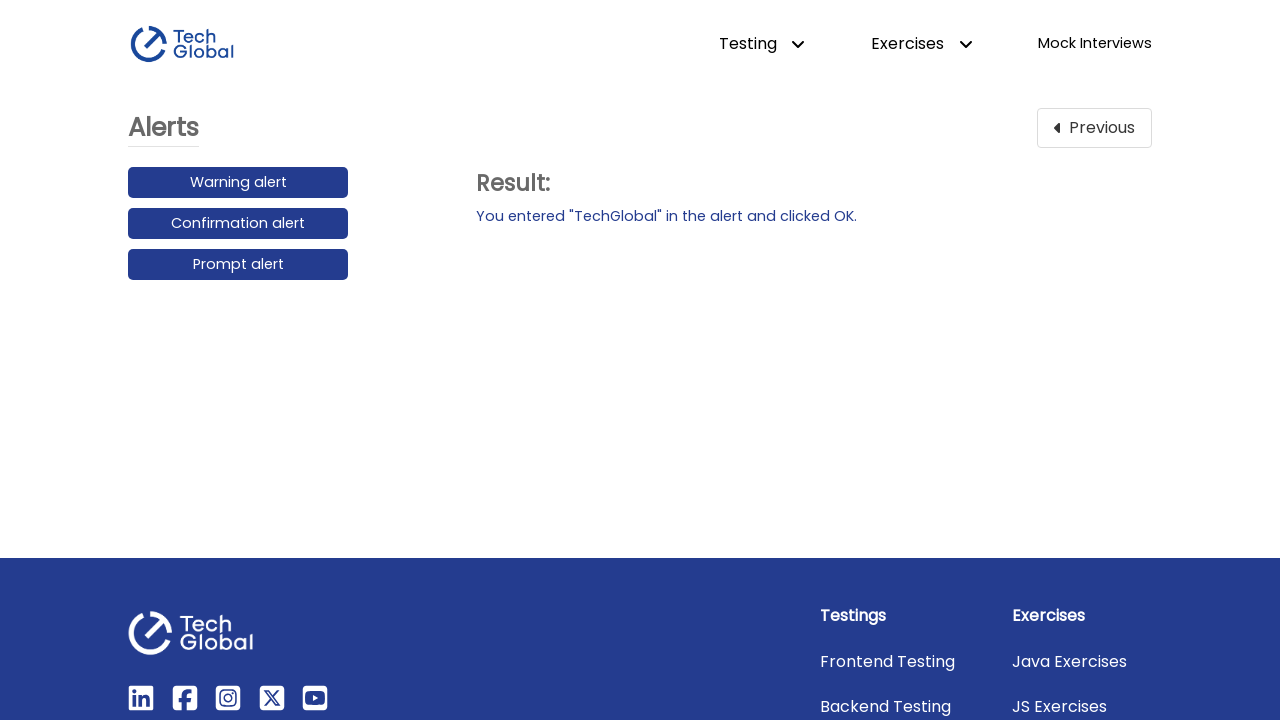

Verified action result element is present
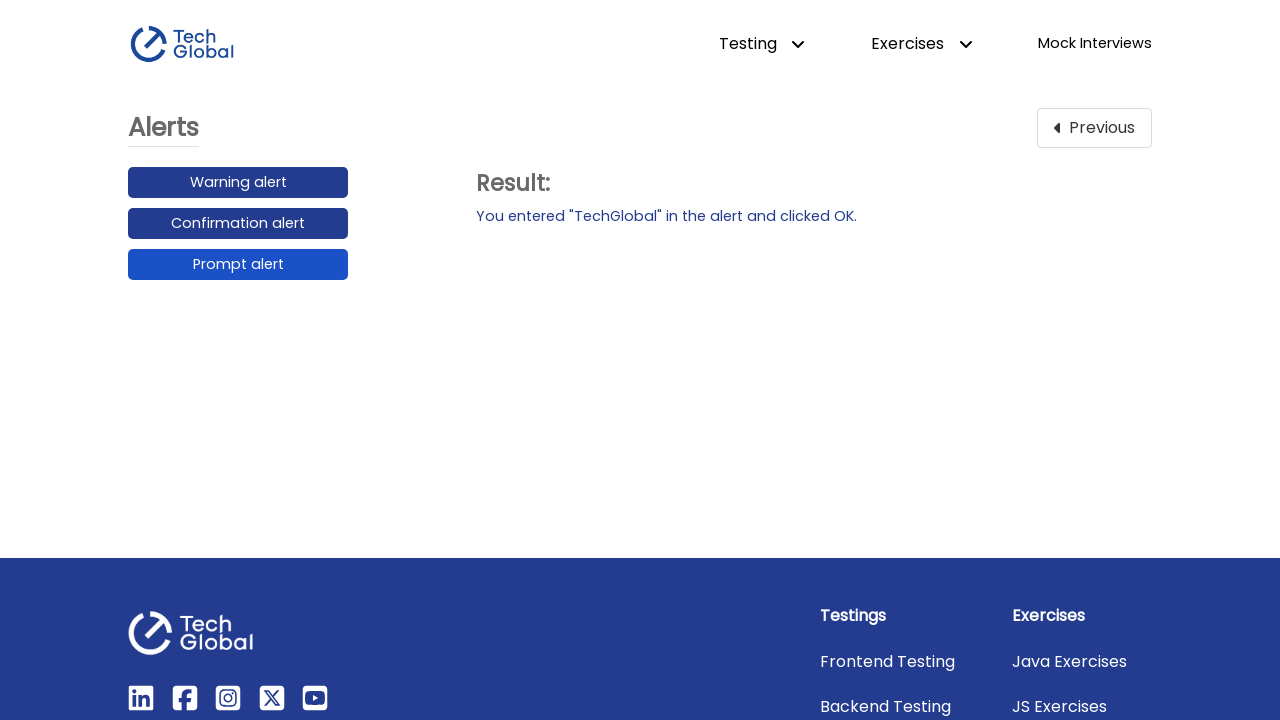

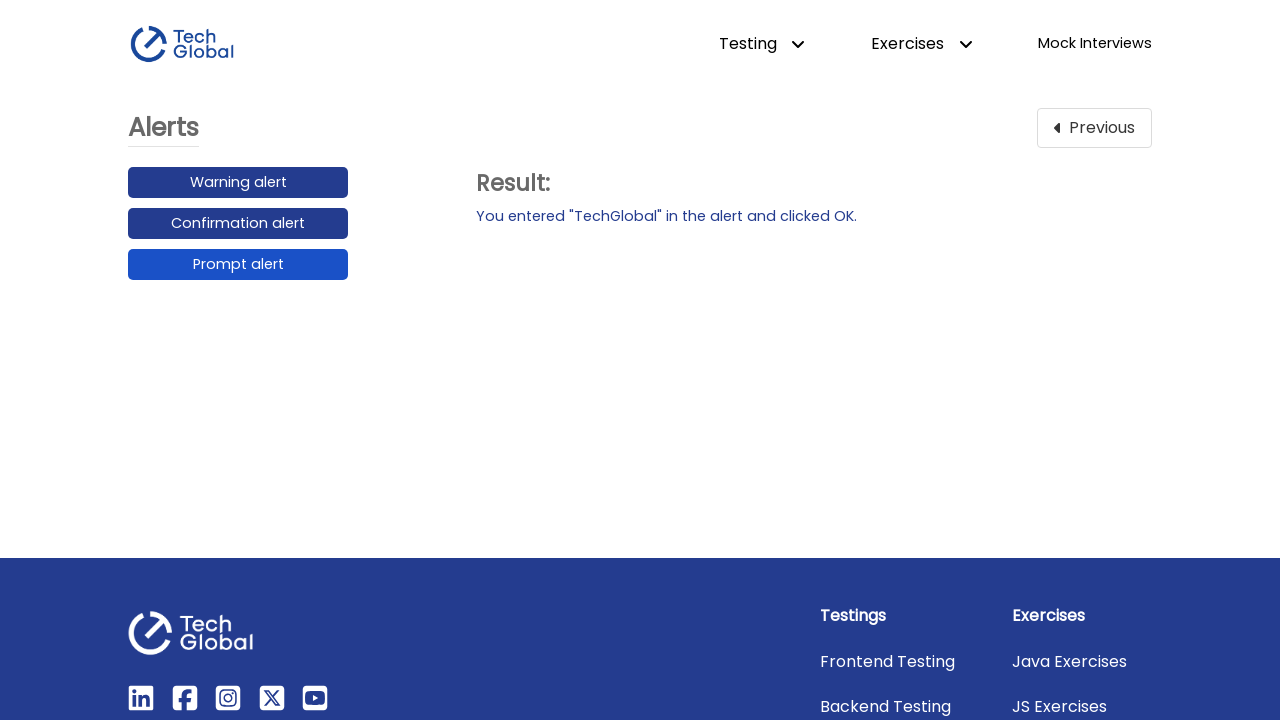